Navigates to the Training Support homepage and then to the Selenium section page, simulating a user browsing through the site.

Starting URL: https://www.training-support.net/

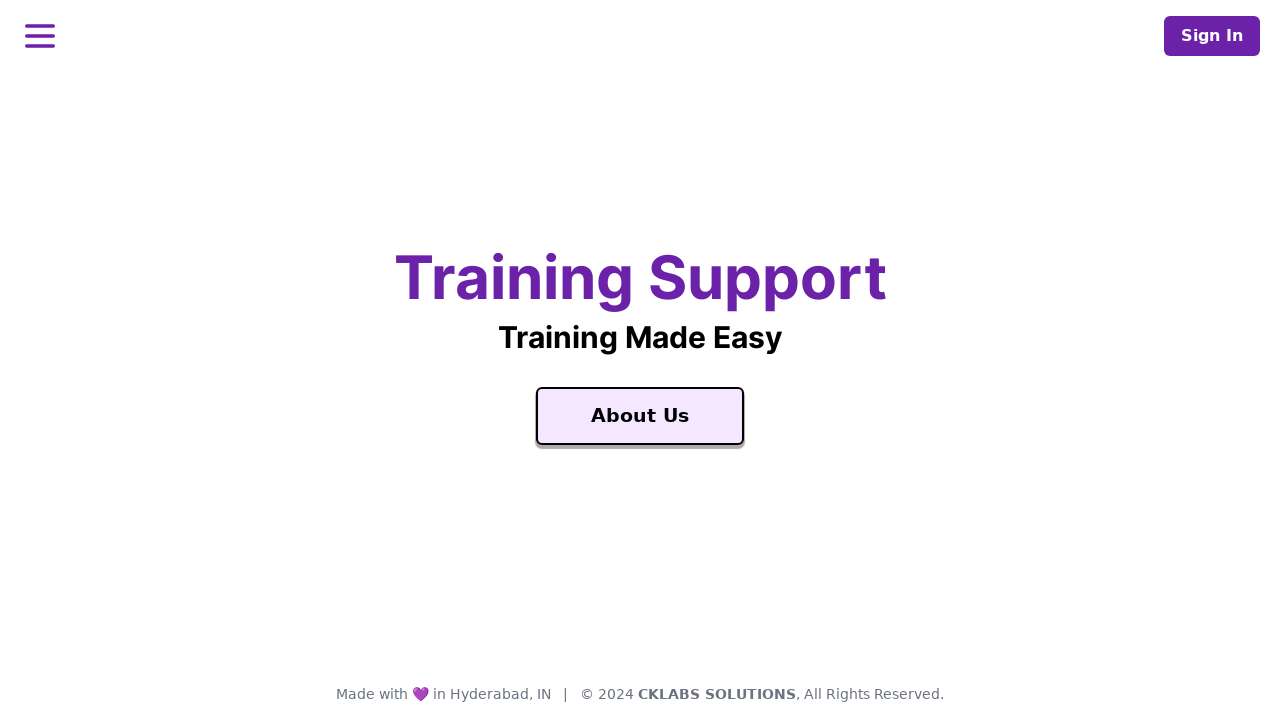

Waited for Training Support homepage to load
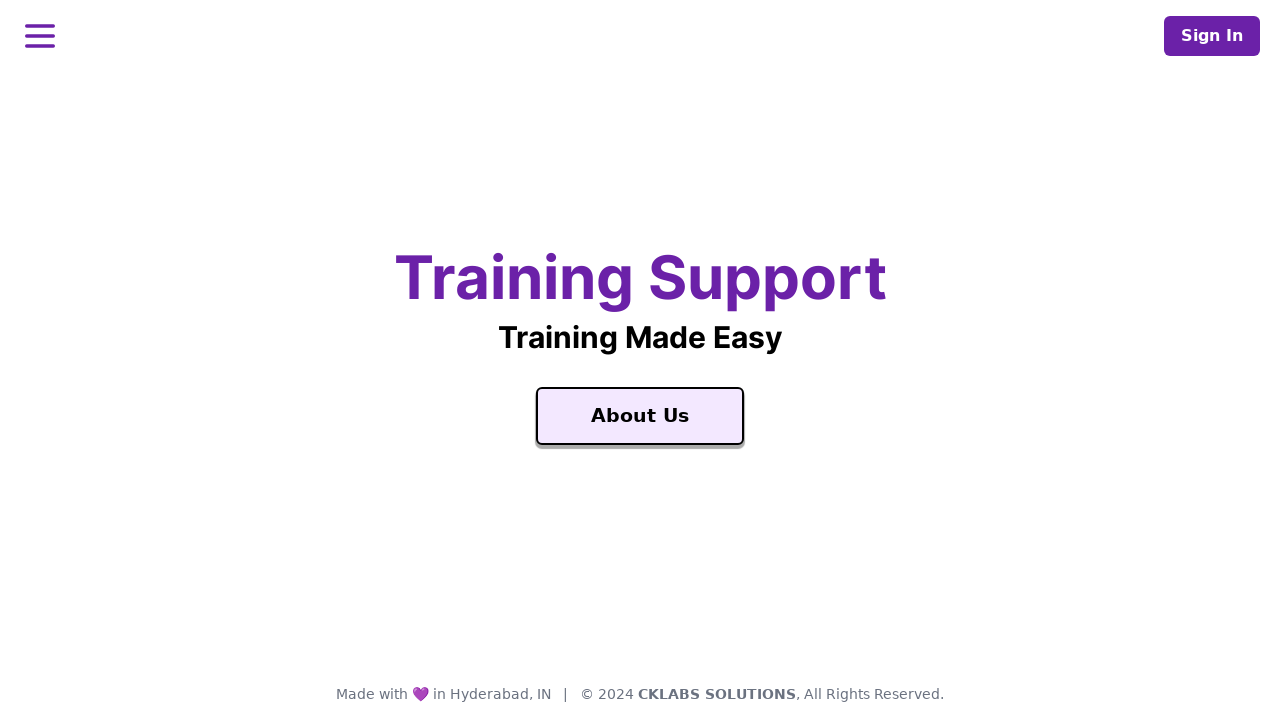

Navigated to the Selenium section page
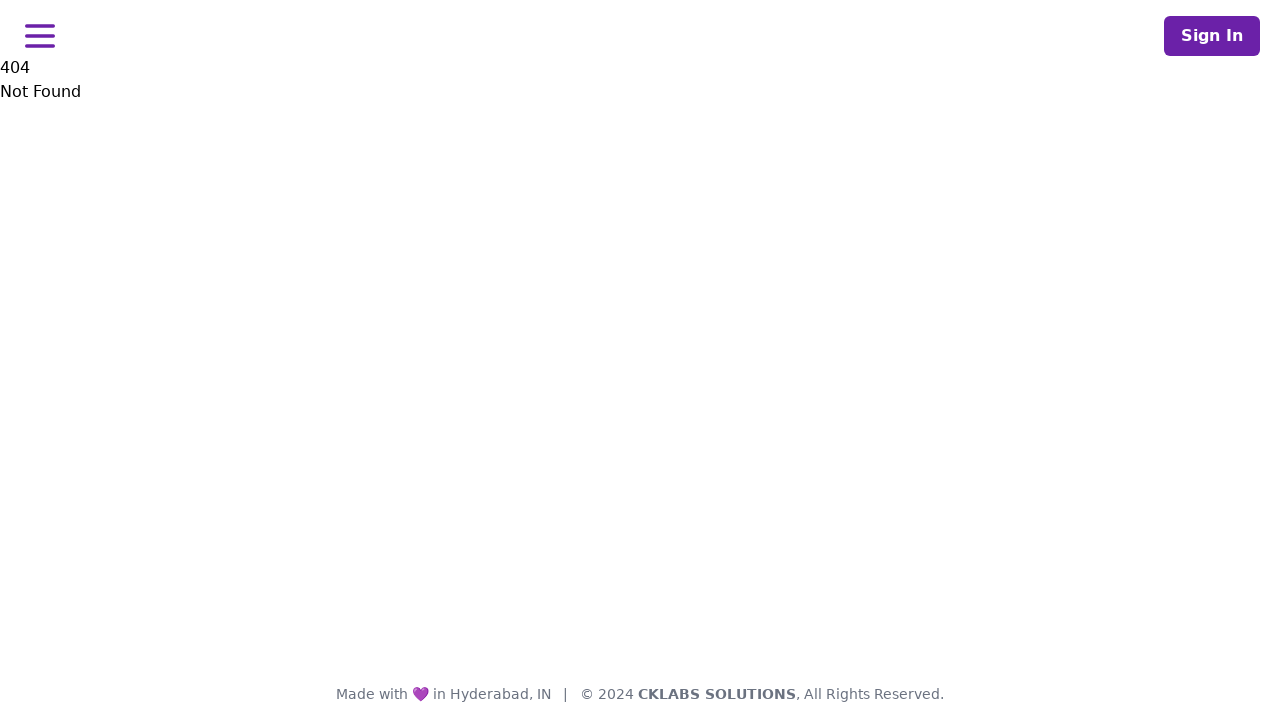

Waited for Selenium page to fully load
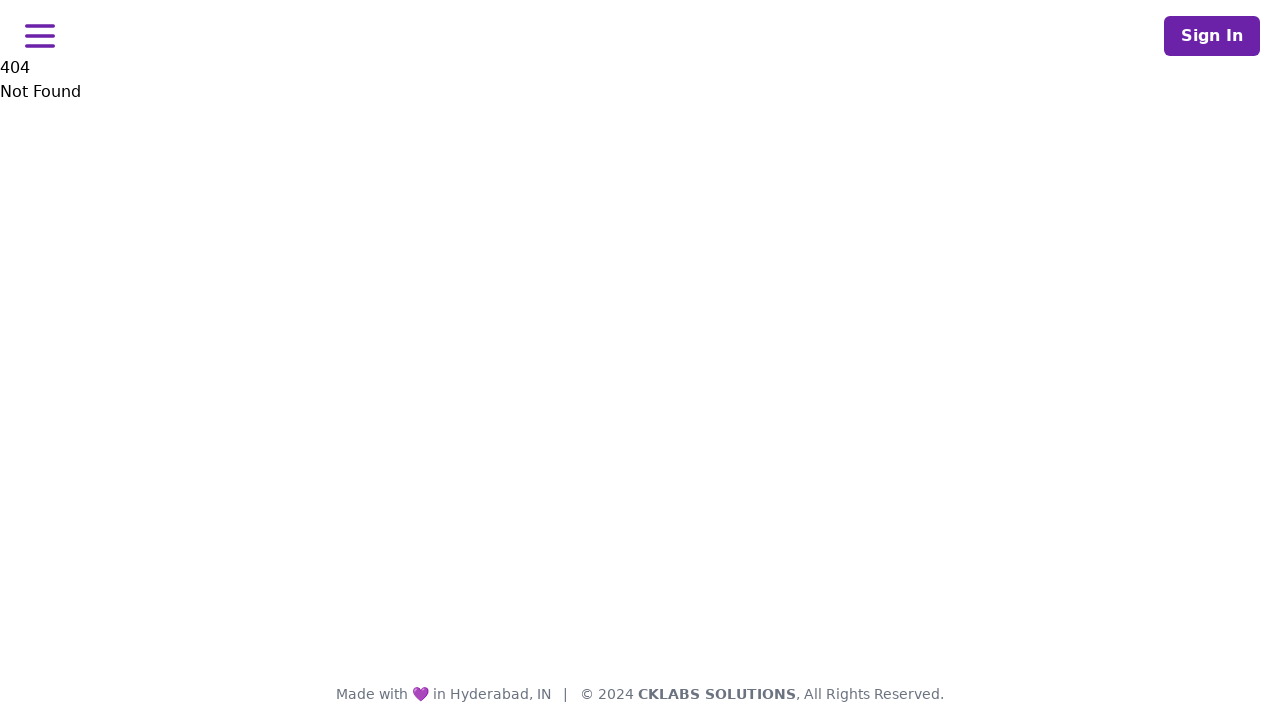

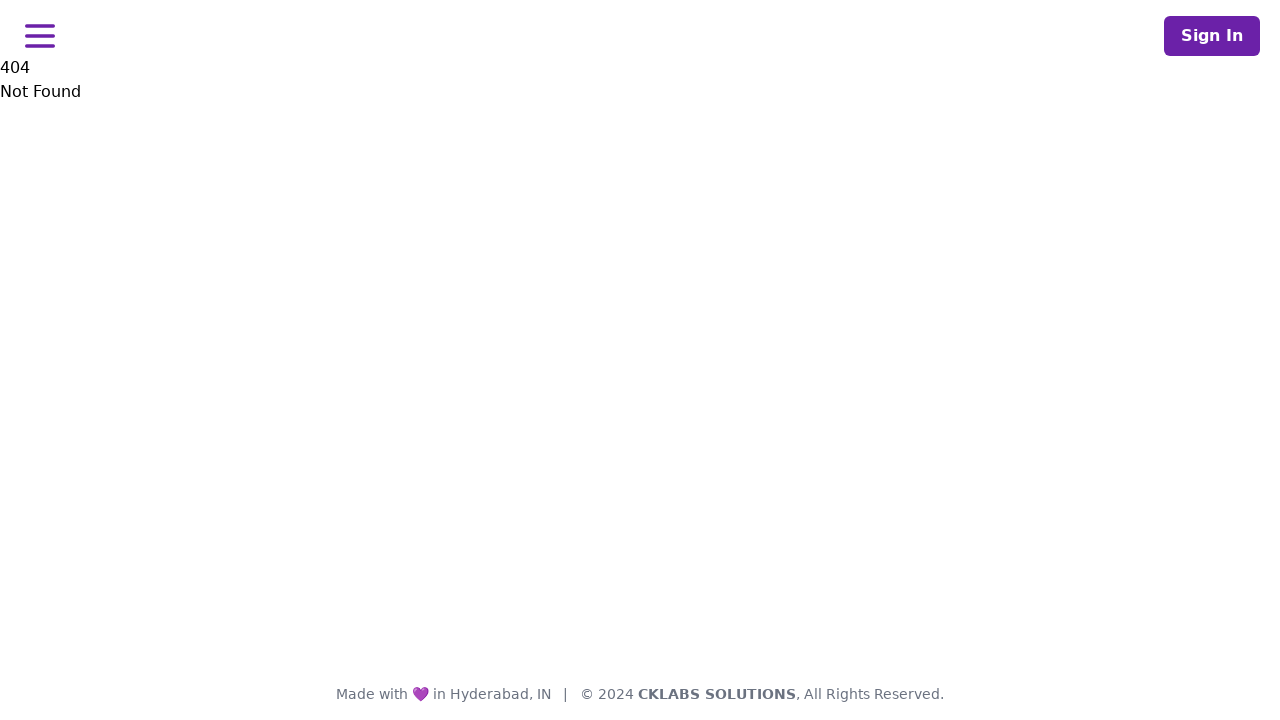